Navigates to Python.org homepage and verifies that the events widget with upcoming events is displayed correctly.

Starting URL: https://www.python.org/

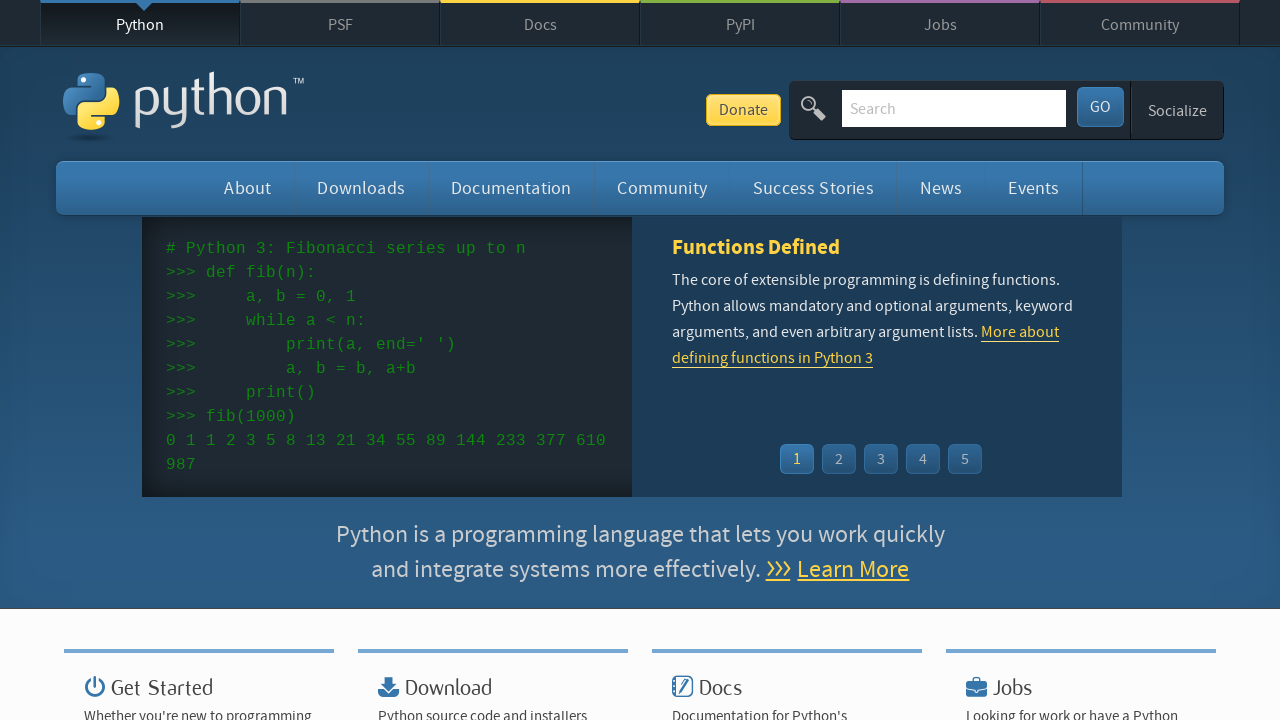

Navigated to Python.org homepage
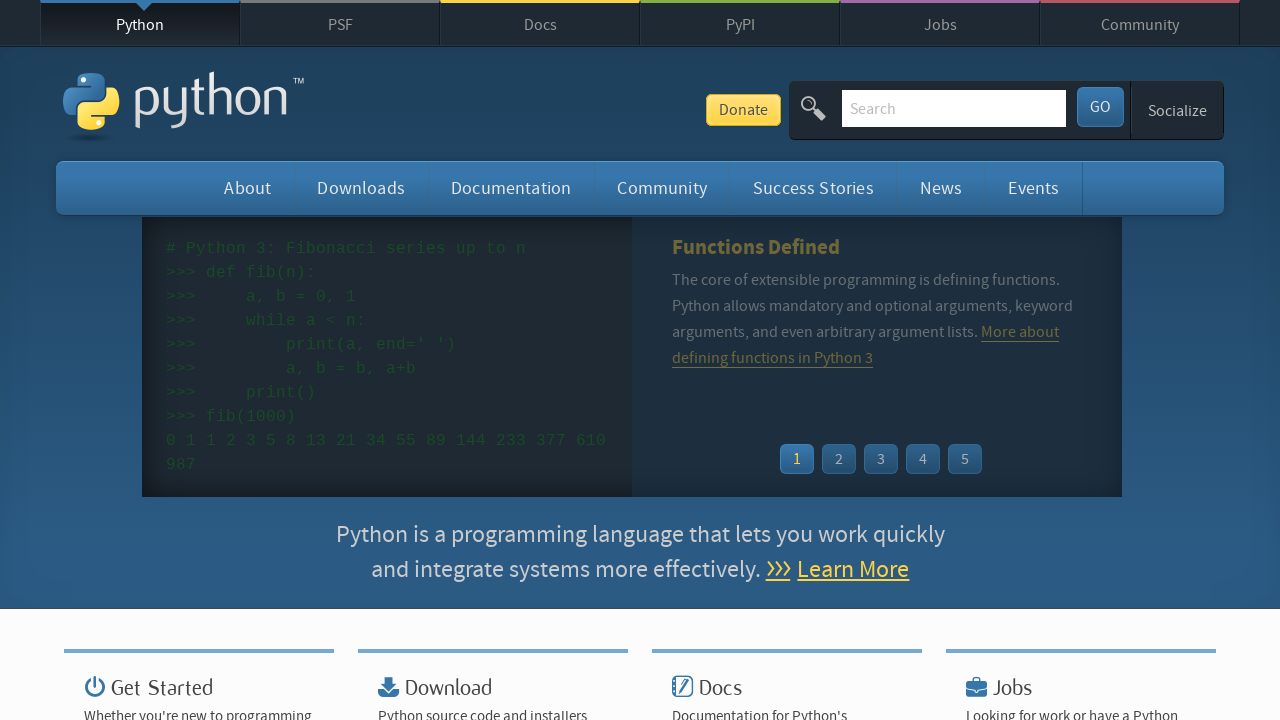

Event times loaded in the events widget
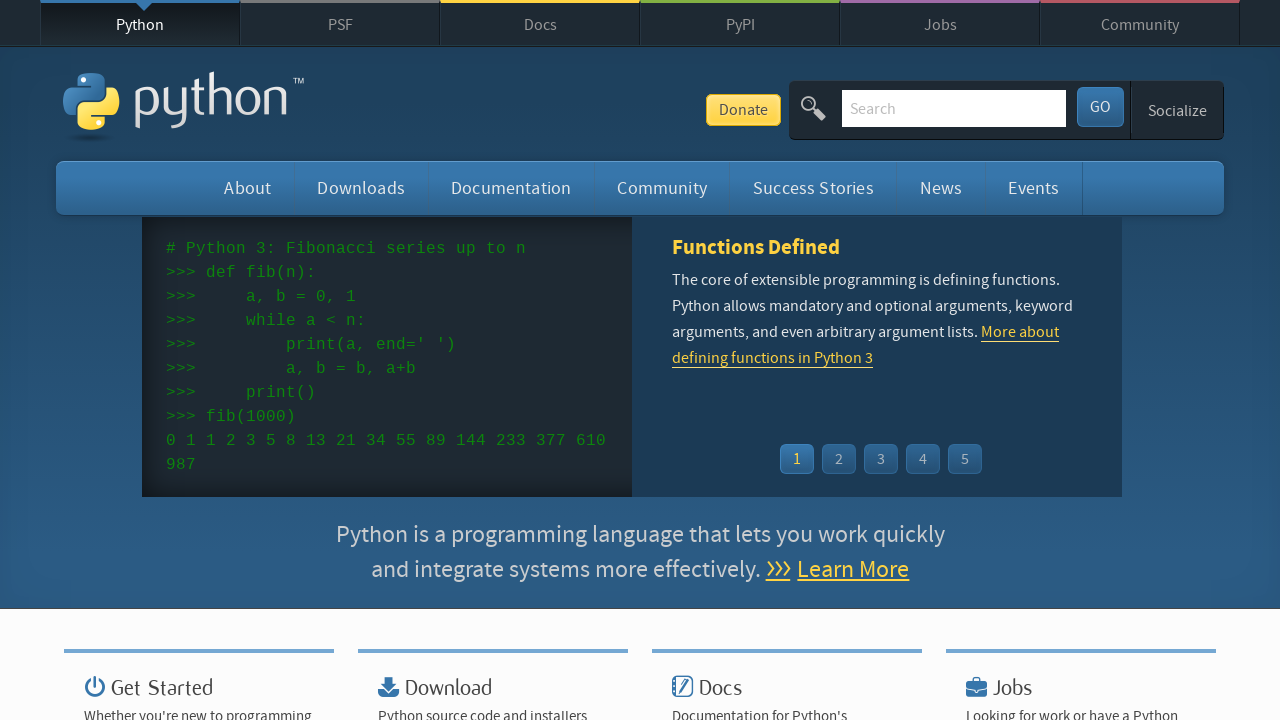

Event names and links verified in the events widget
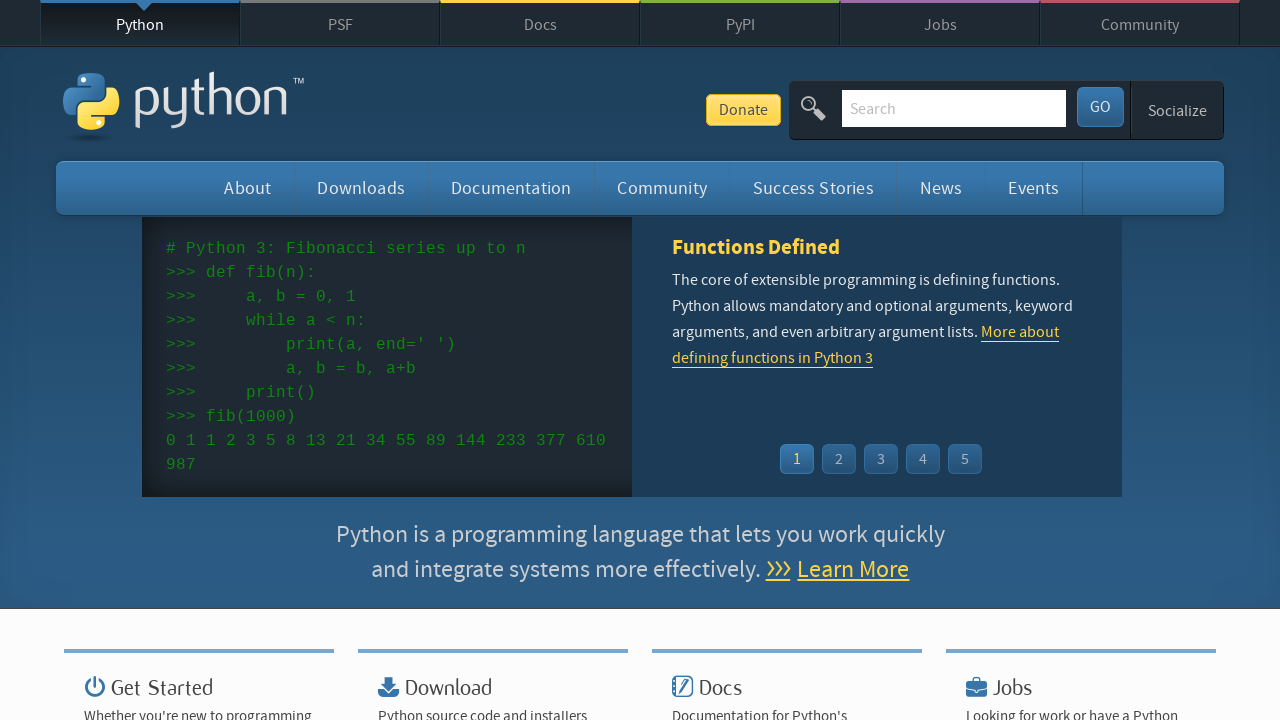

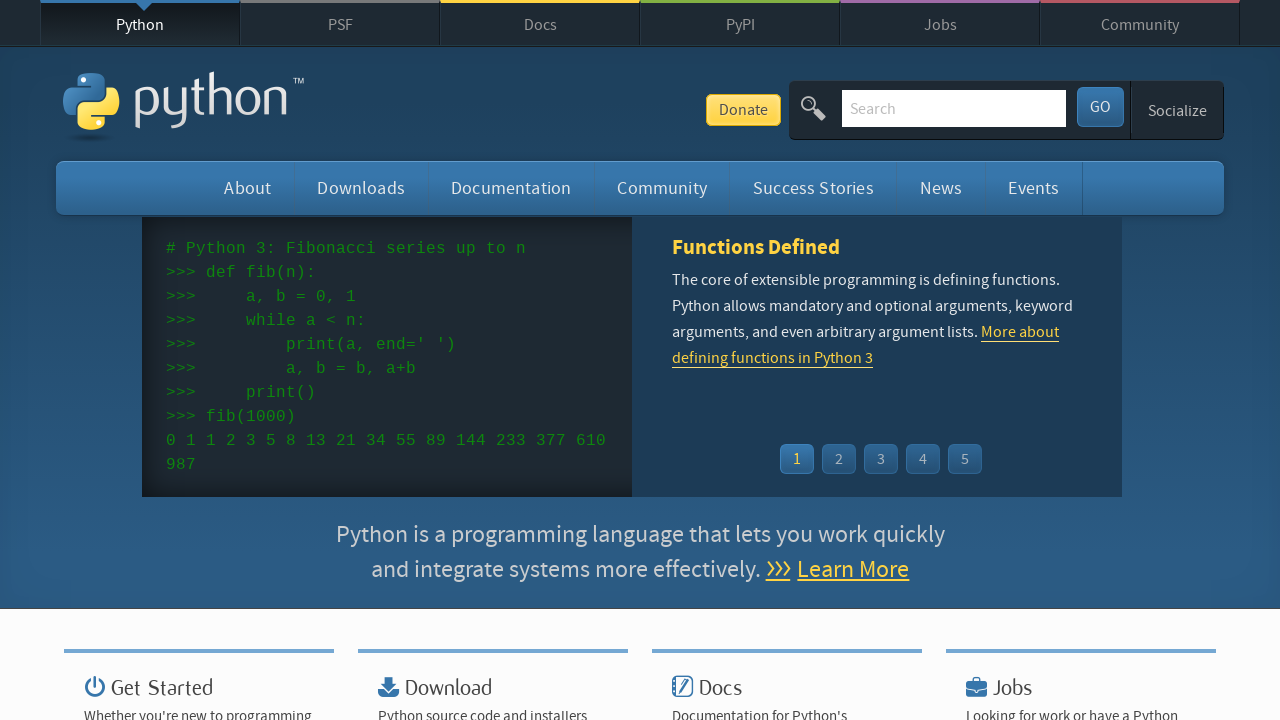